Tests dropdown selection functionality using different selection methods: by index, by label text, and by value attribute

Starting URL: https://techglobal-training.com/frontend

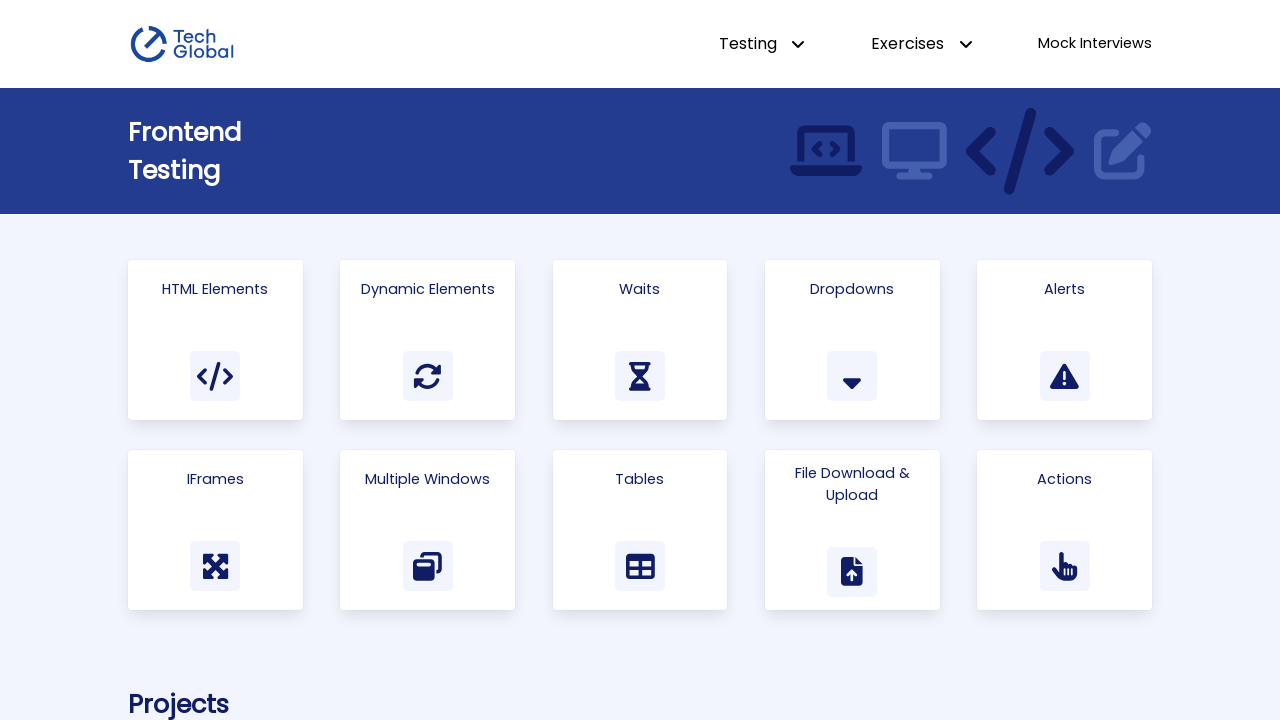

Clicked on Html Elements link to navigate to the test page at (215, 289) on text=Html Elements
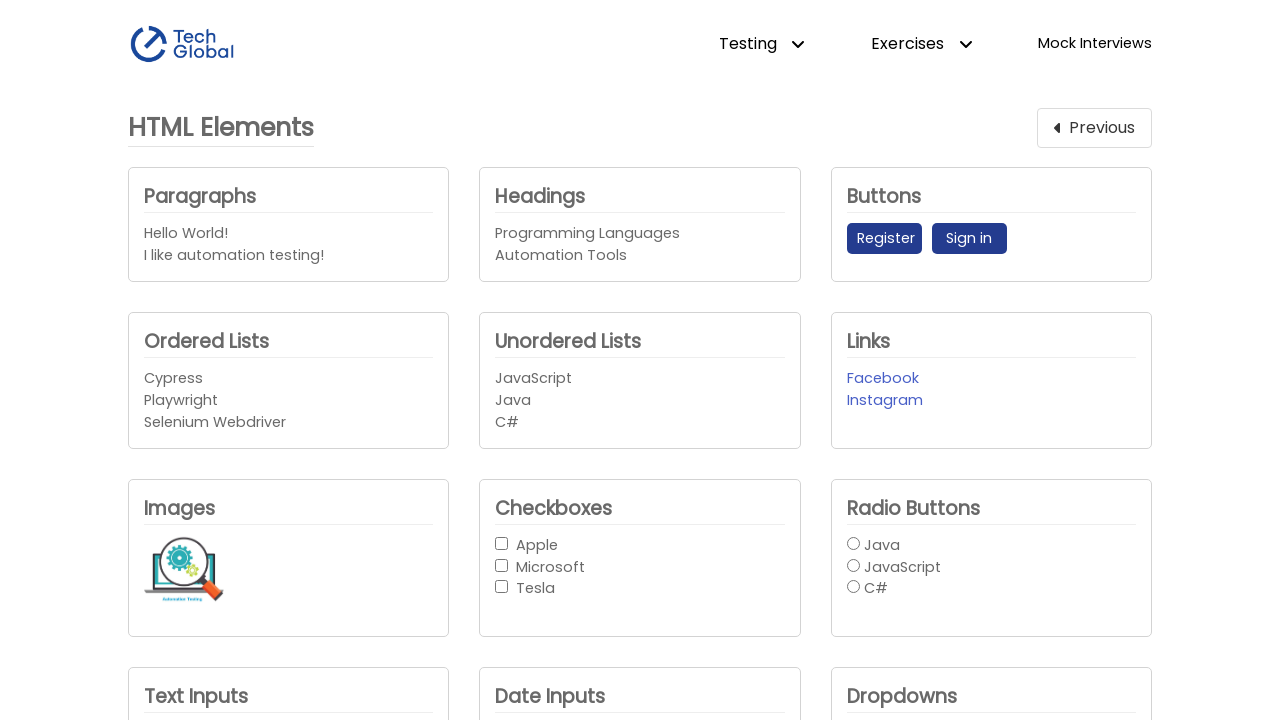

Located company dropdown element
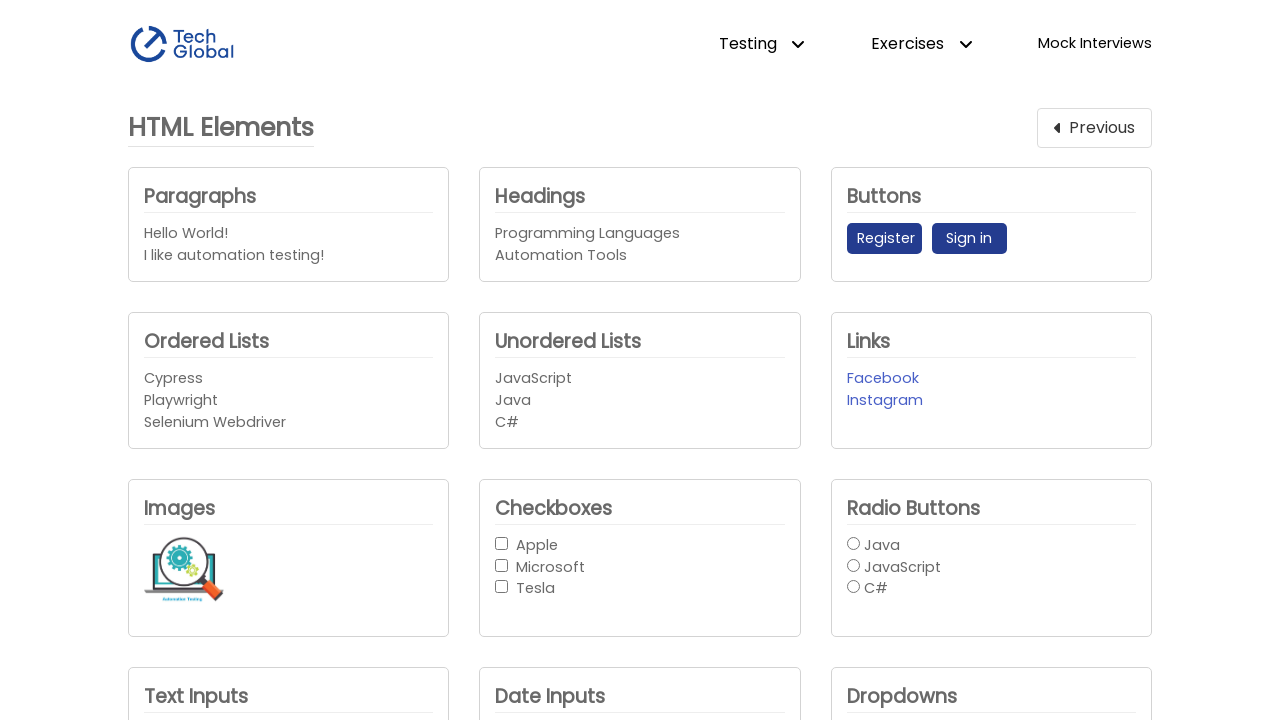

Selected dropdown option by index (1) on #company_dropdown1
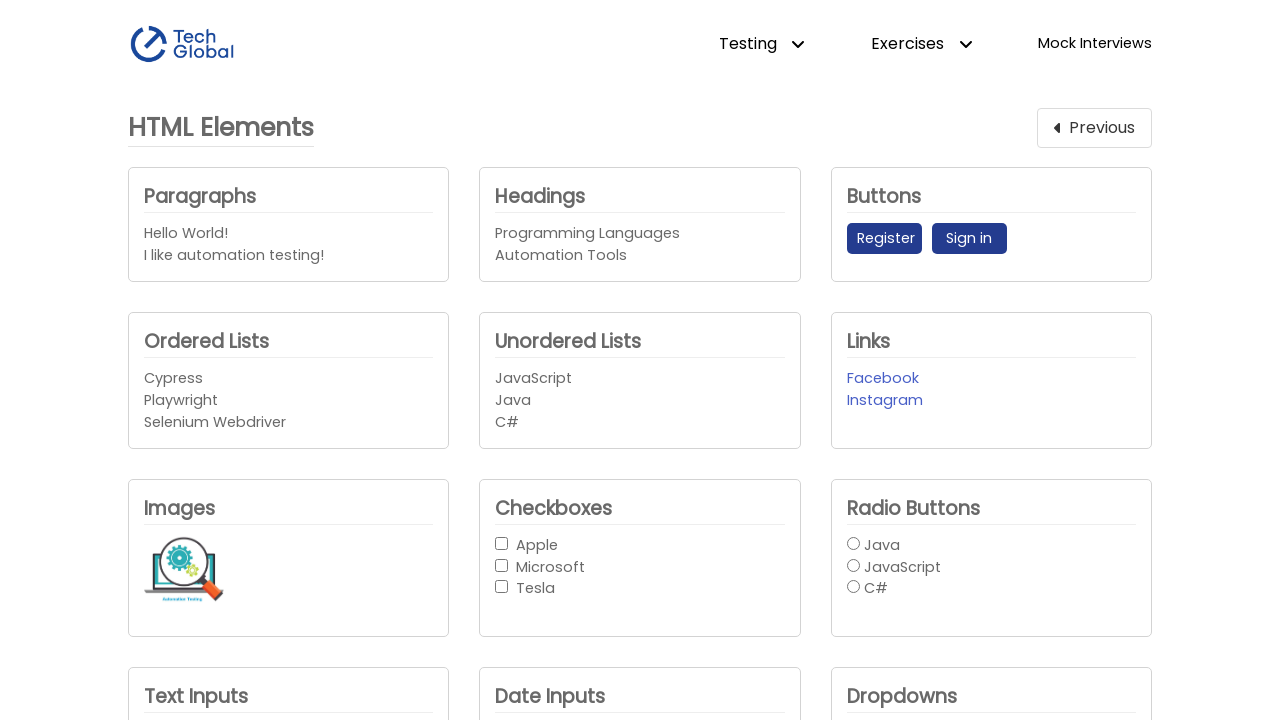

Selected dropdown option by label text 'Apple' on #company_dropdown1
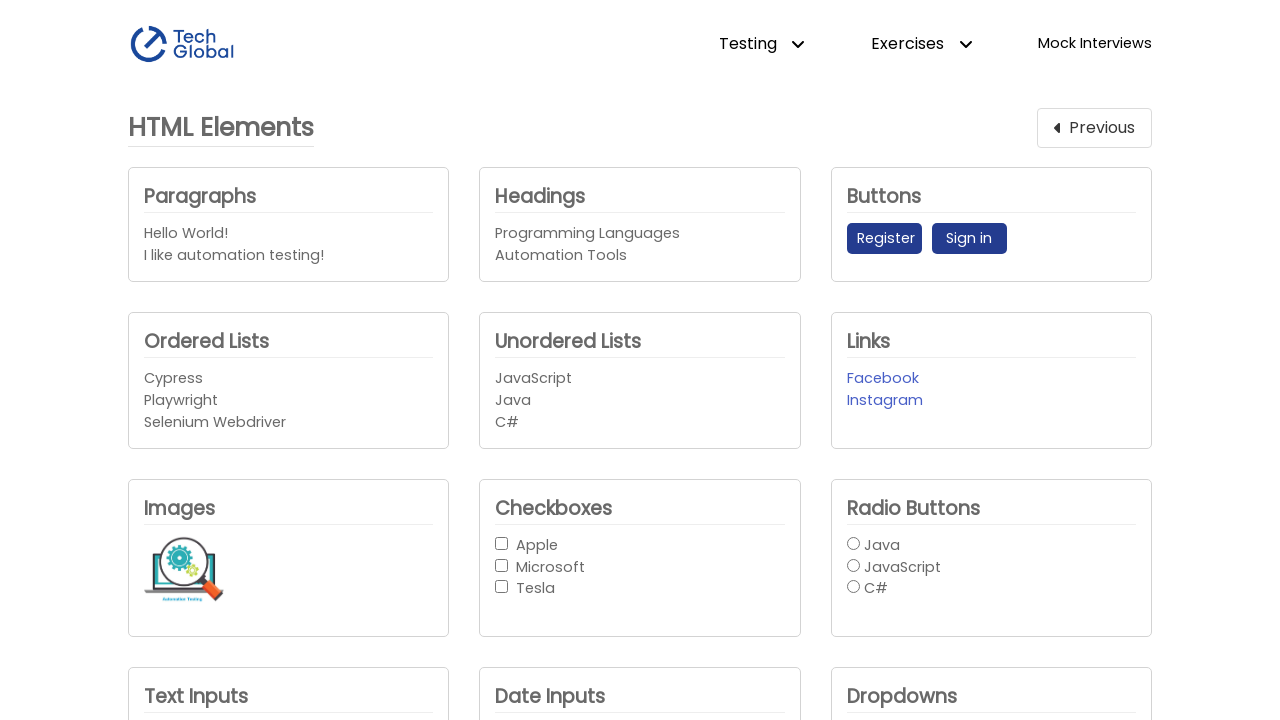

Selected dropdown option by value attribute 'Tesla' on #company_dropdown1
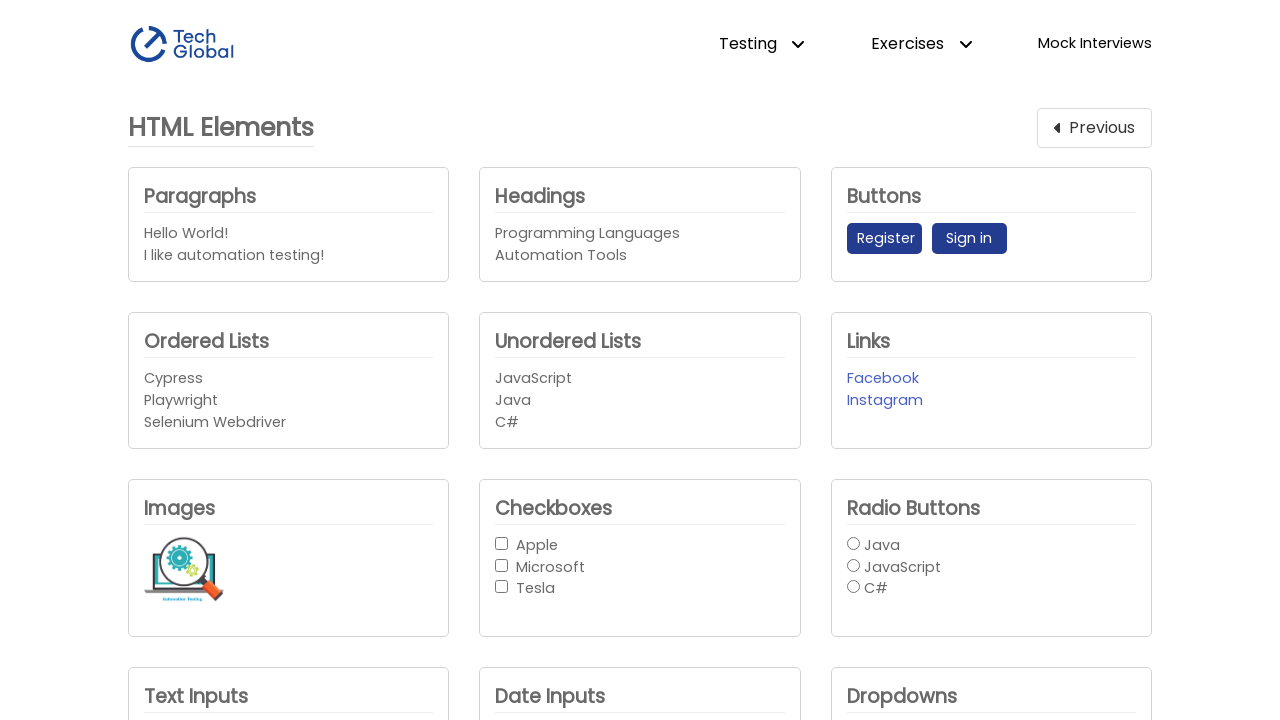

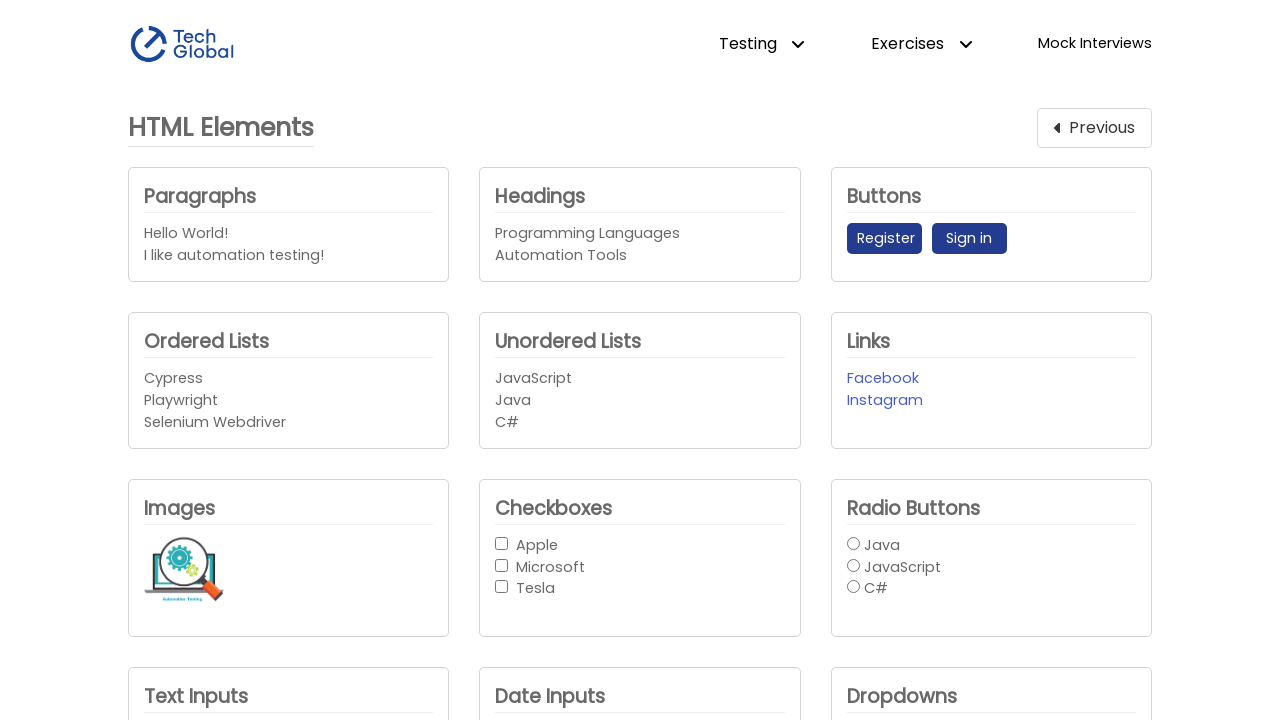